Tests basic calculator subtraction functionality by entering two numbers, selecting subtract operation, and verifying the result

Starting URL: https://testsheepnz.github.io/BasicCalculator.html

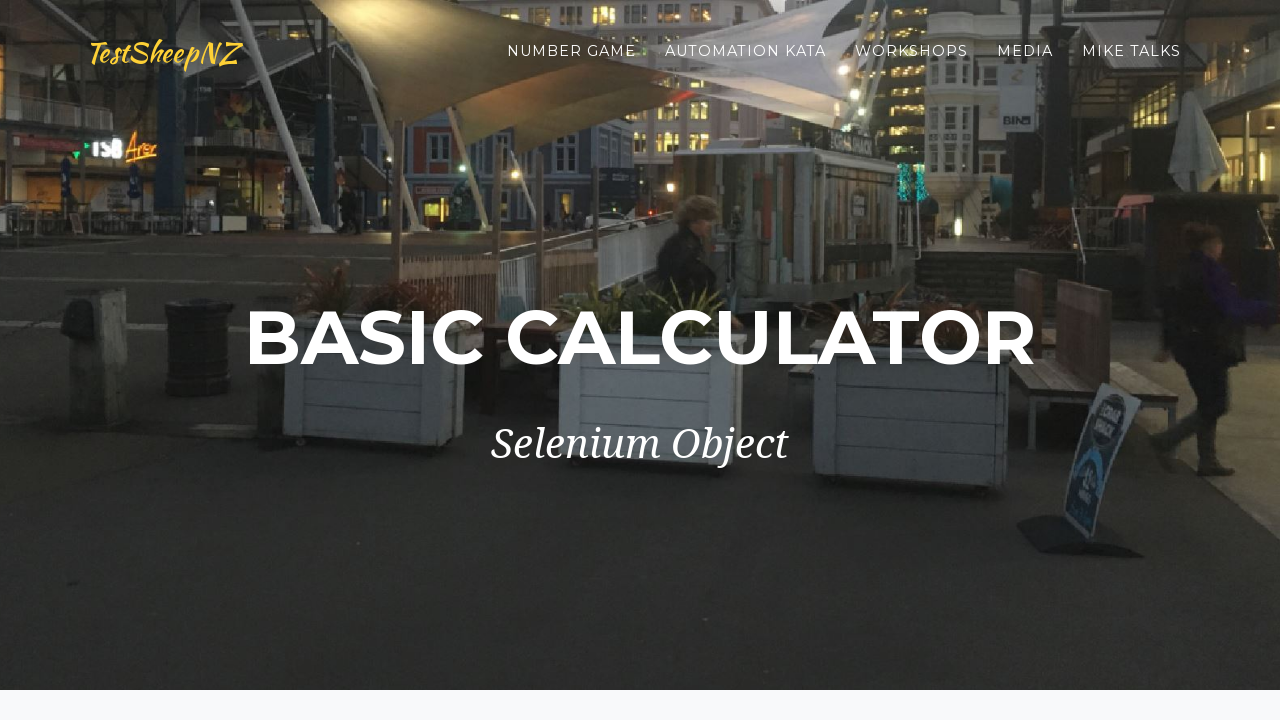

Scrolled to footer to ensure elements are visible
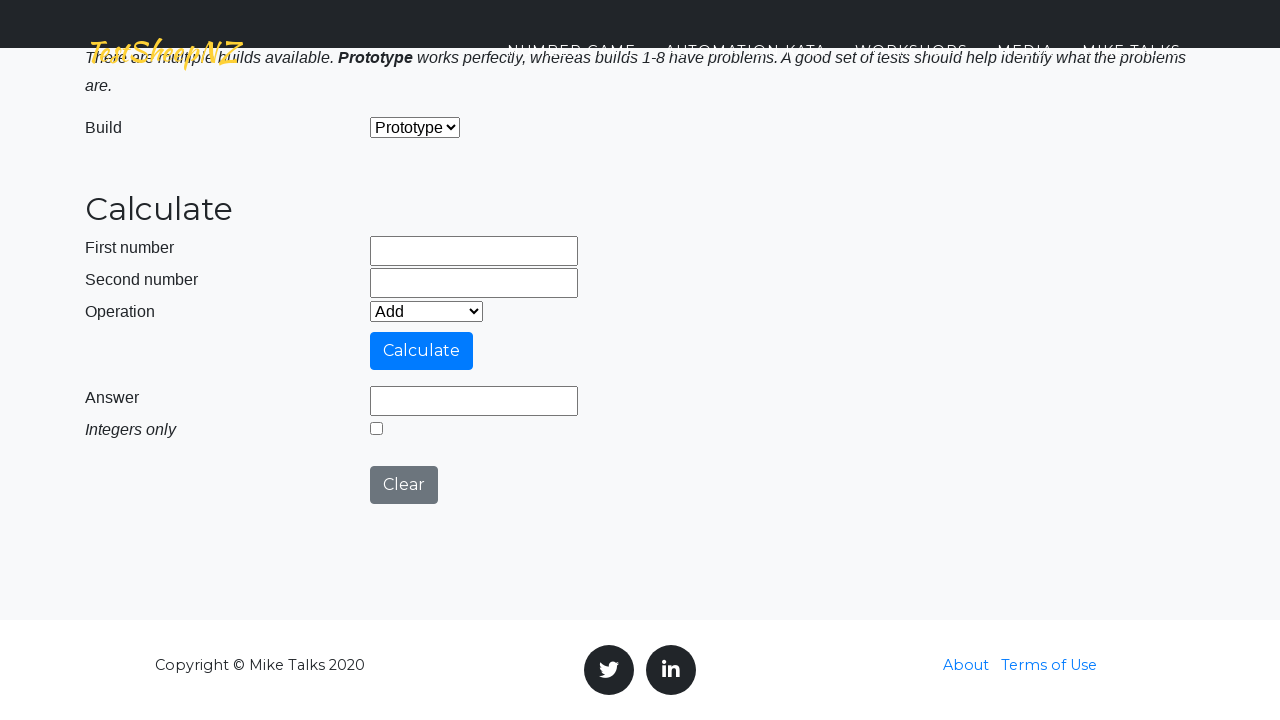

Selected Prototype build version on #selectBuild
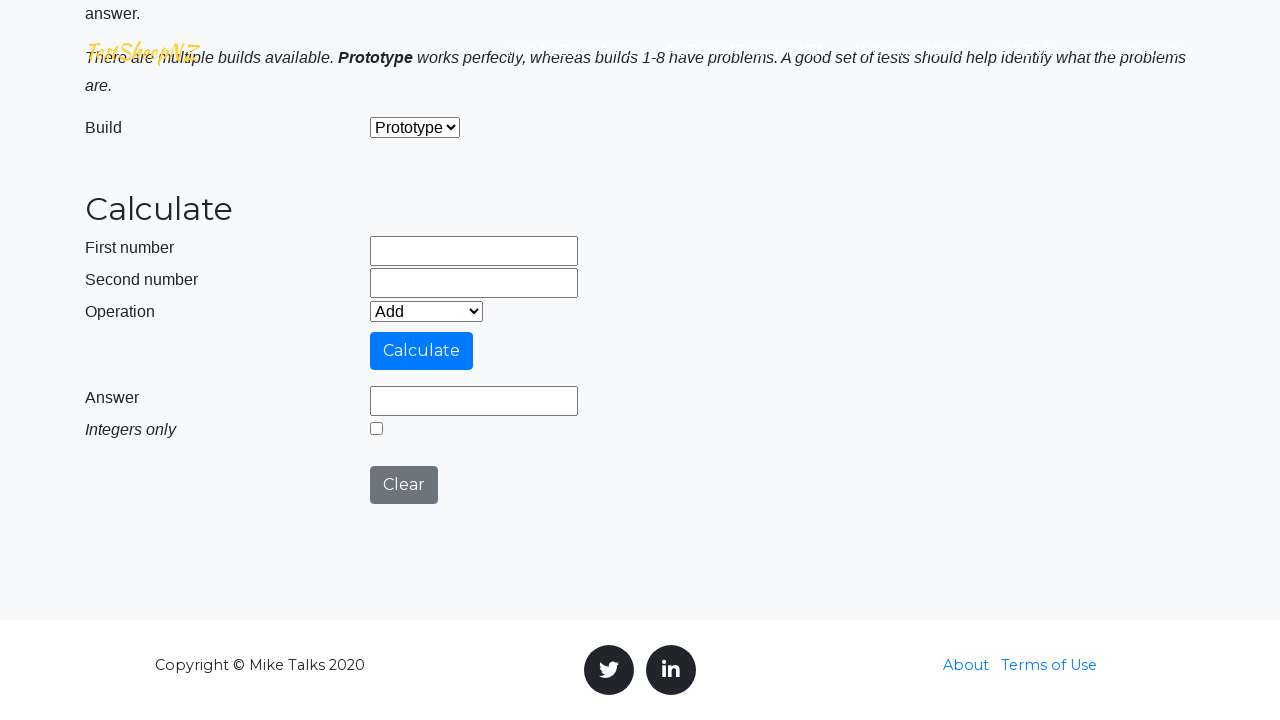

Entered first number: 2 on #number1Field
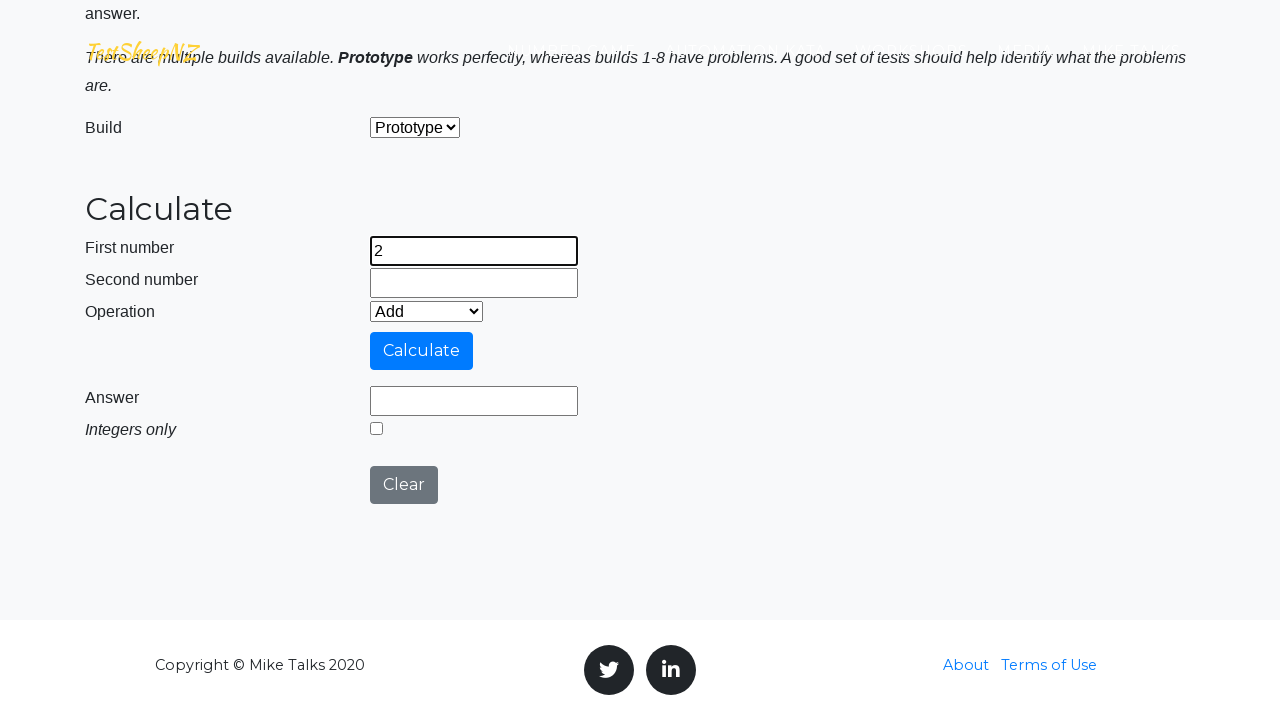

Entered second number: 3 on #number2Field
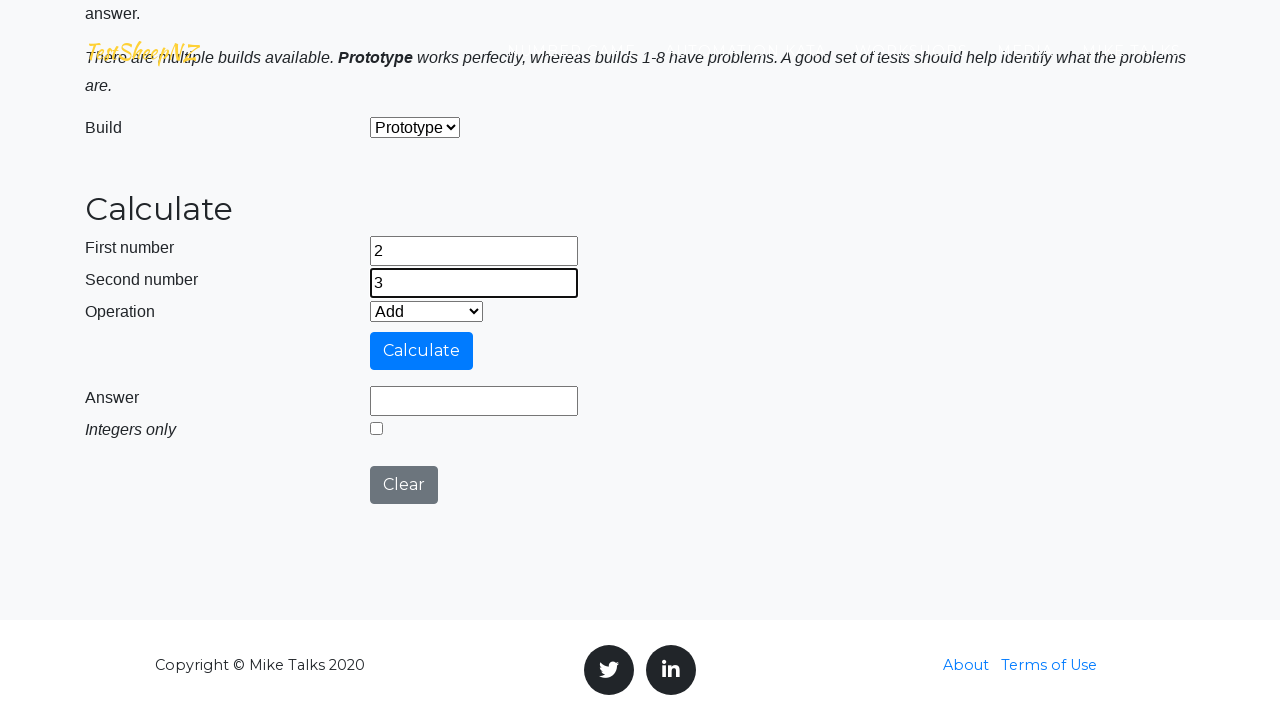

Selected Subtract operation on #selectOperationDropdown
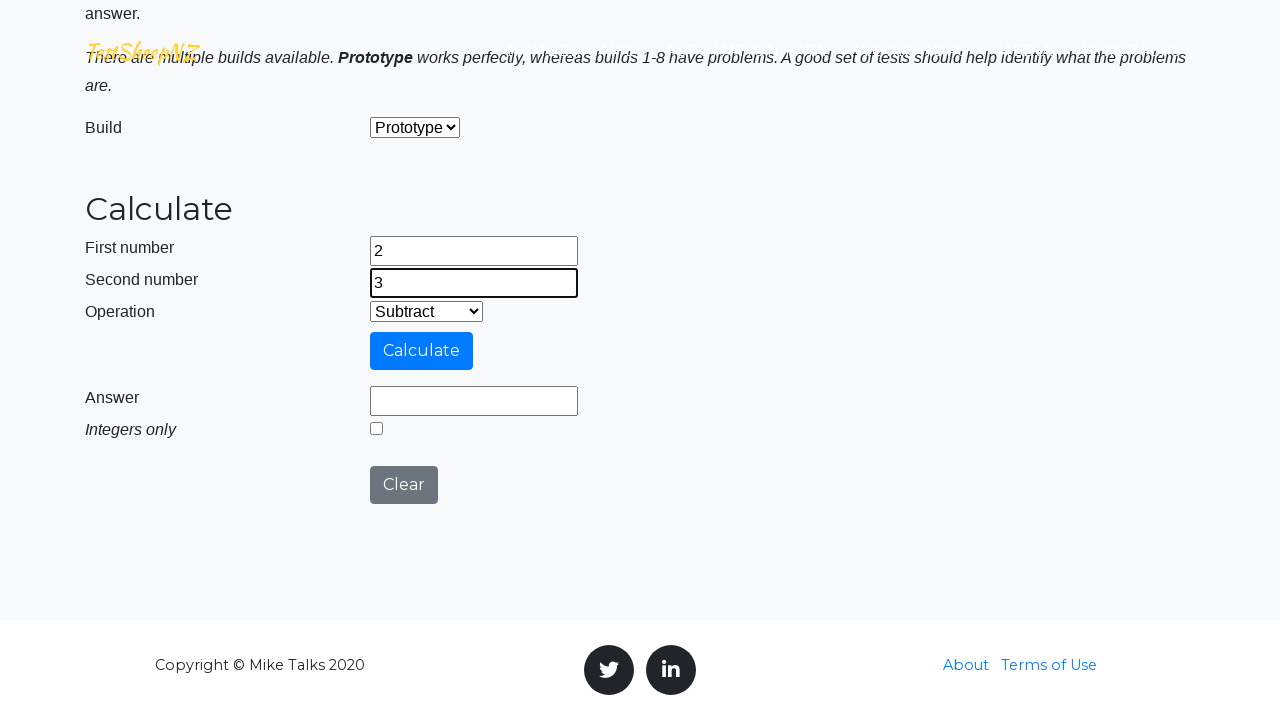

Clicked calculate button at (422, 351) on #calculateButton
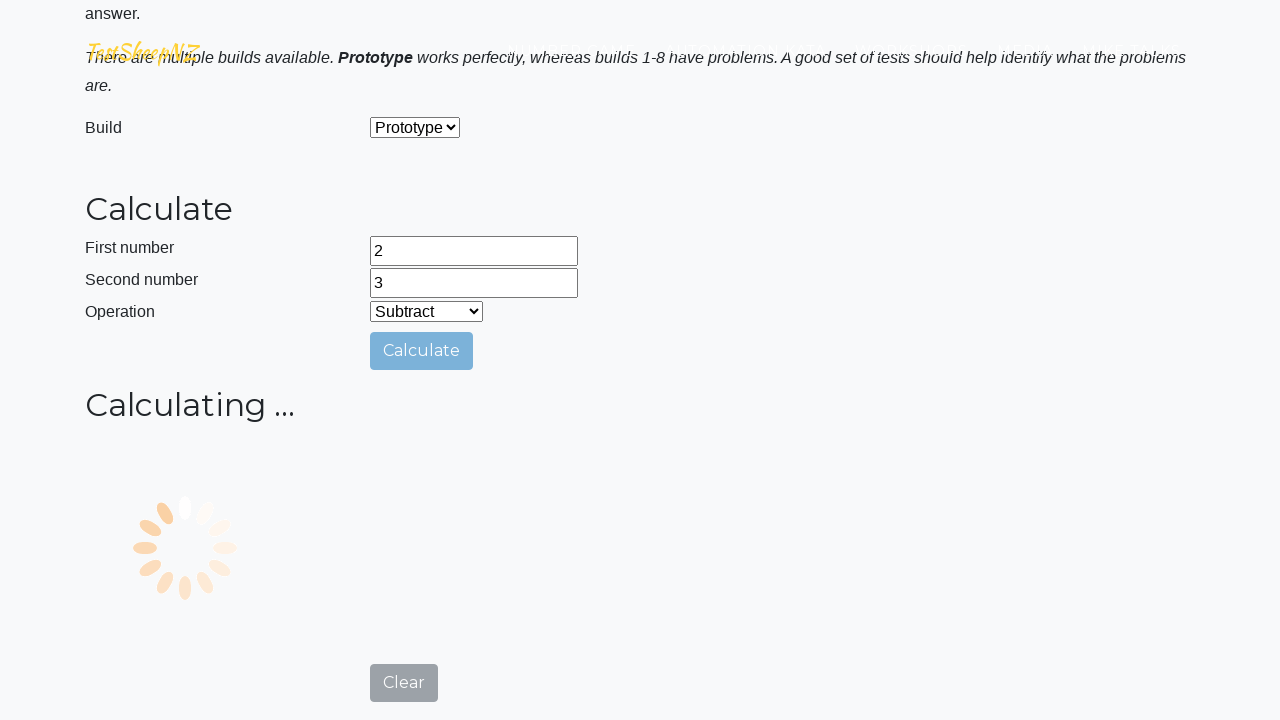

Verified calculation result is -1
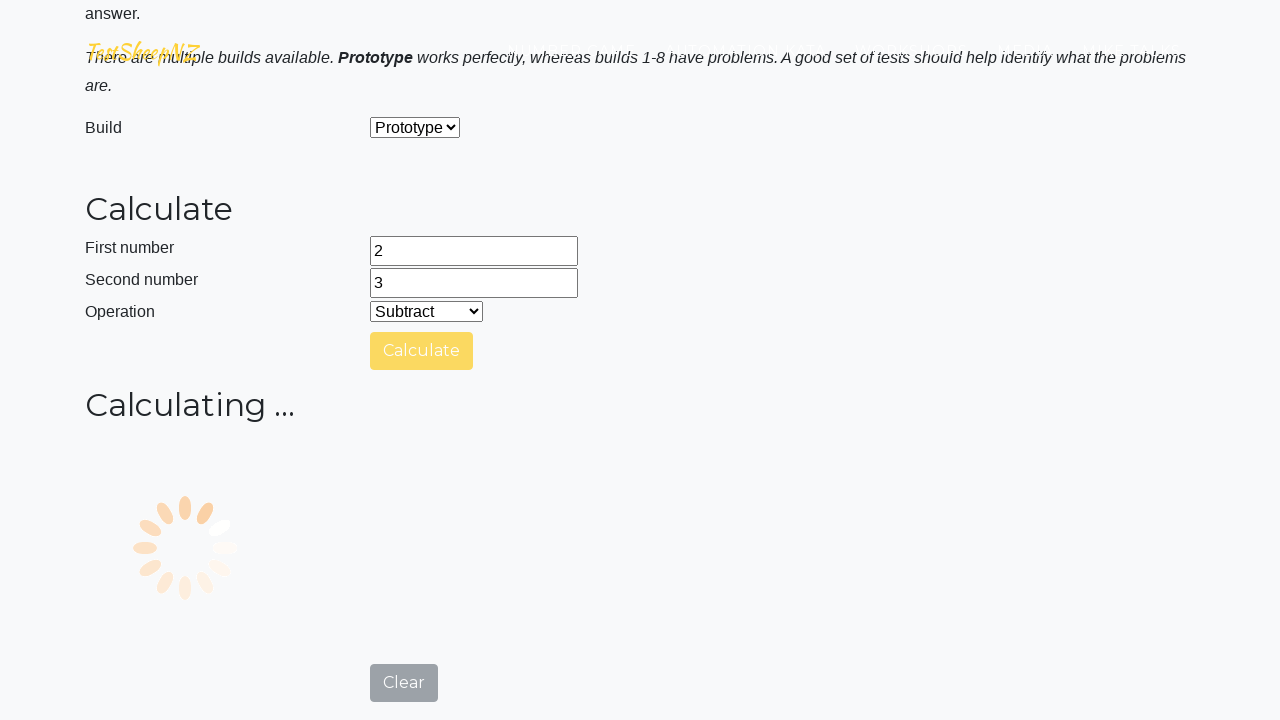

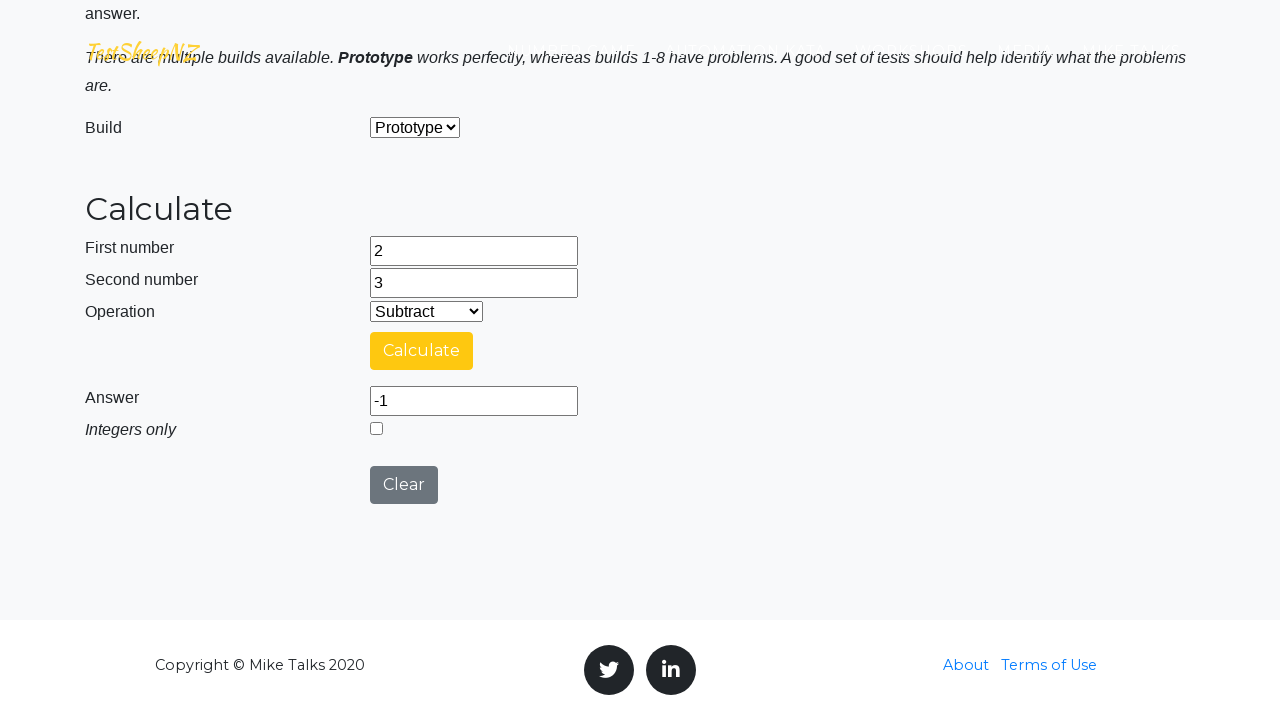